Tests successful card payment by filling in valid card details and verifying payment confirmation

Starting URL: https://sandbox.cardpay.com/MI/cardpayment2.html?orderXml=PE9SREVSIFdBTExFVF9JRD0nODI5OScgT1JERVJfTlVNQkVSPSc0NTgyMTEnIEFNT1VOVD0nMjkxLjg2JyBDVVJSRU5DWT0nRVVSJyAgRU1BSUw9J2N1c3RvbWVyQGV4YW1wbGUuY29tJz4KPEFERFJFU1MgQ09VTlRSWT0nVVNBJyBTVEFURT0nTlknIFpJUD0nMTAwMDEnIENJVFk9J05ZJyBTVFJFRVQ9JzY3NyBTVFJFRVQnIFBIT05FPSc4NzY5OTA5MCcgVFlQRT0nQklMTElORycvPgo8L09SREVSPg==&sha512=998150a2b27484b776a1628bfe7505a9cb430f276dfa35b14315c1c8f03381a90490f6608f0dcff789273e05926cd782e1bb941418a9673f43c47595aa7b8b0d

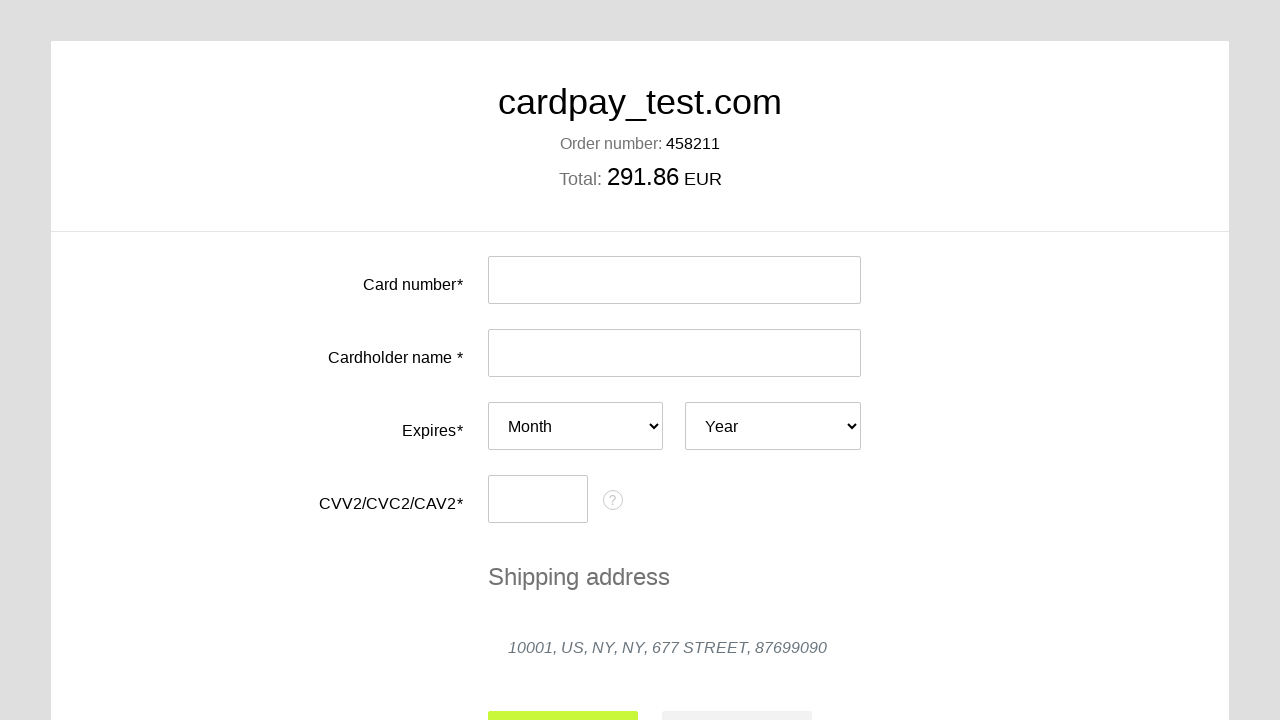

Filled card number field with test card 4000000000000036 on #input-card-number
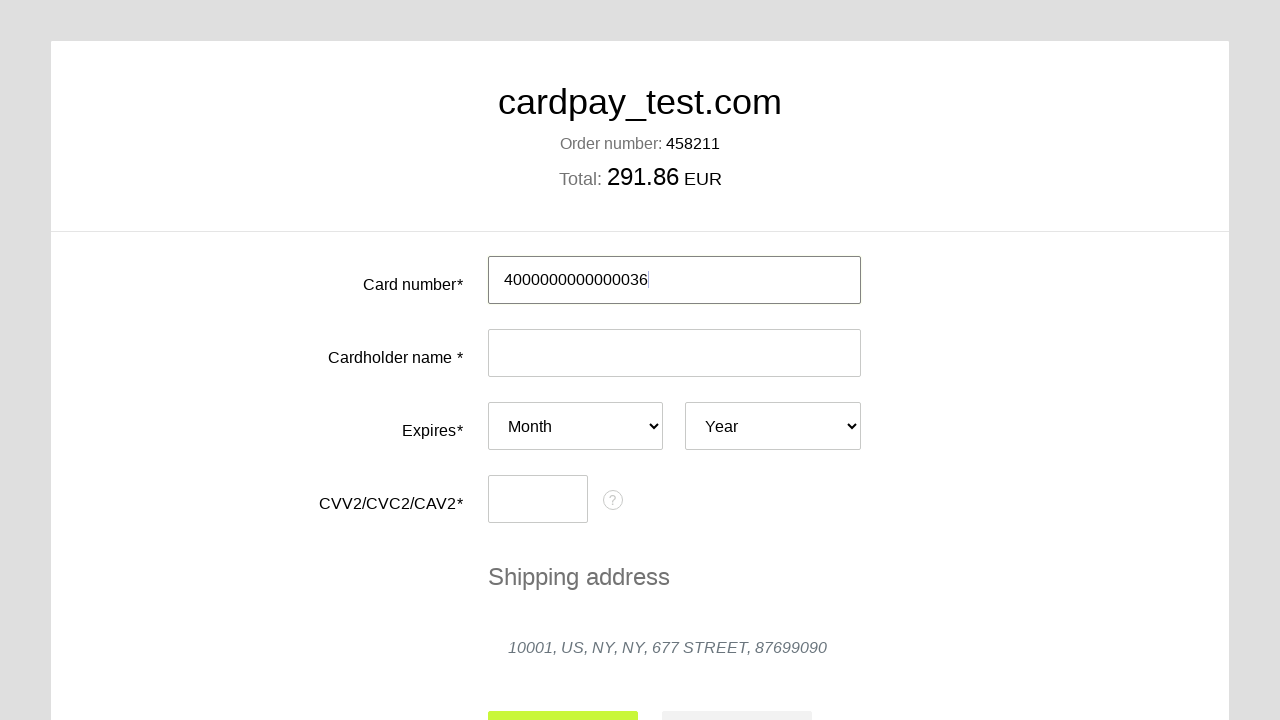

Filled cardholder name field with PUDNIK EVGENIYA on #input-card-holder
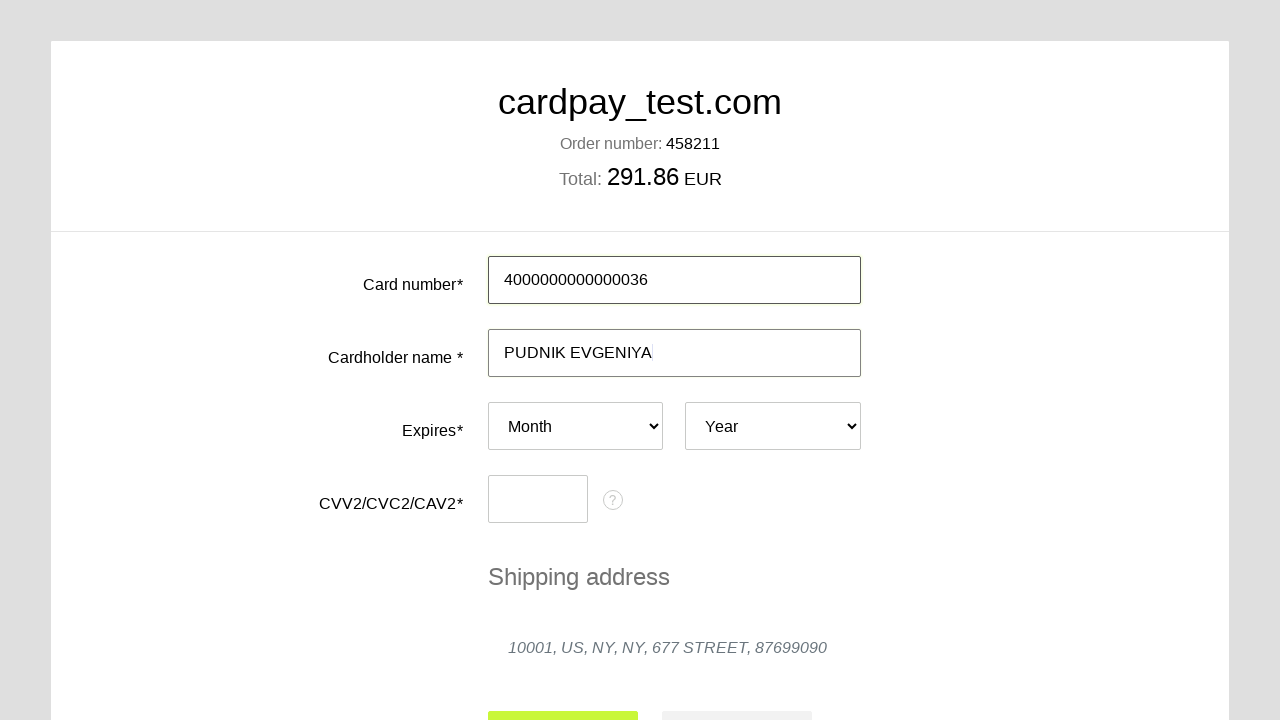

Selected card expiry month: 07 on #card-expires-month
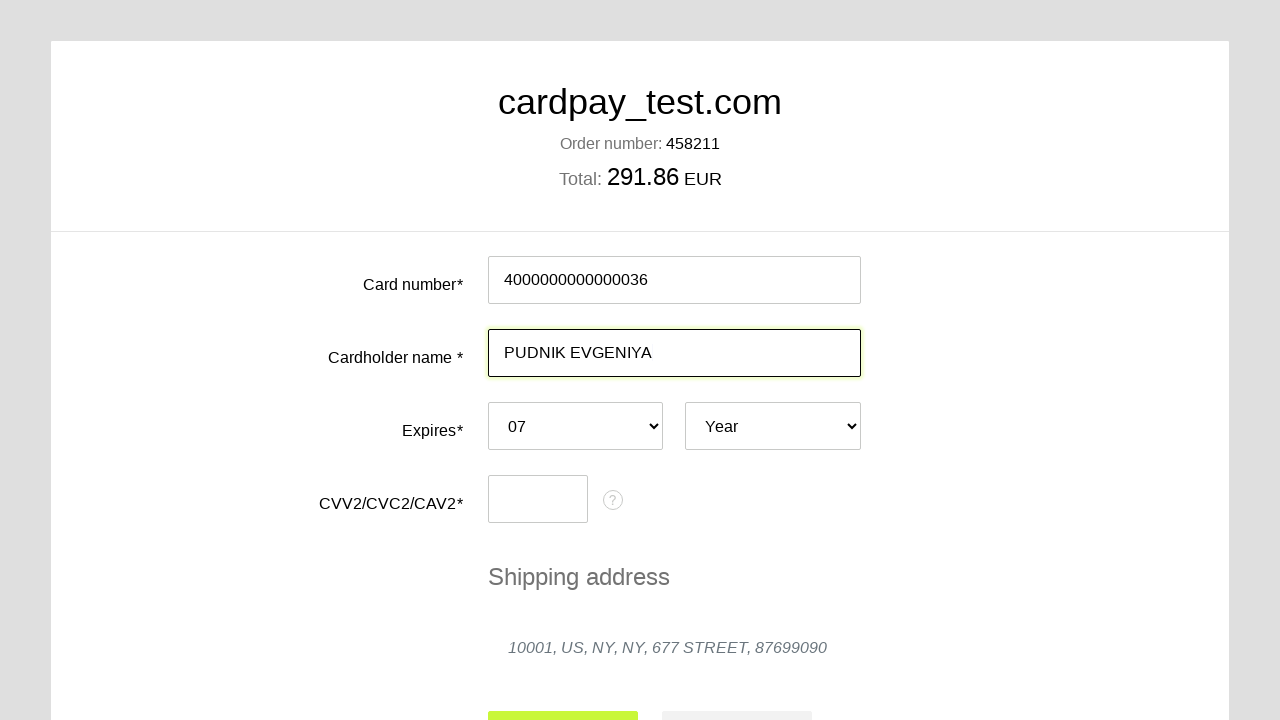

Selected card expiry year: 2037 on #card-expires-year
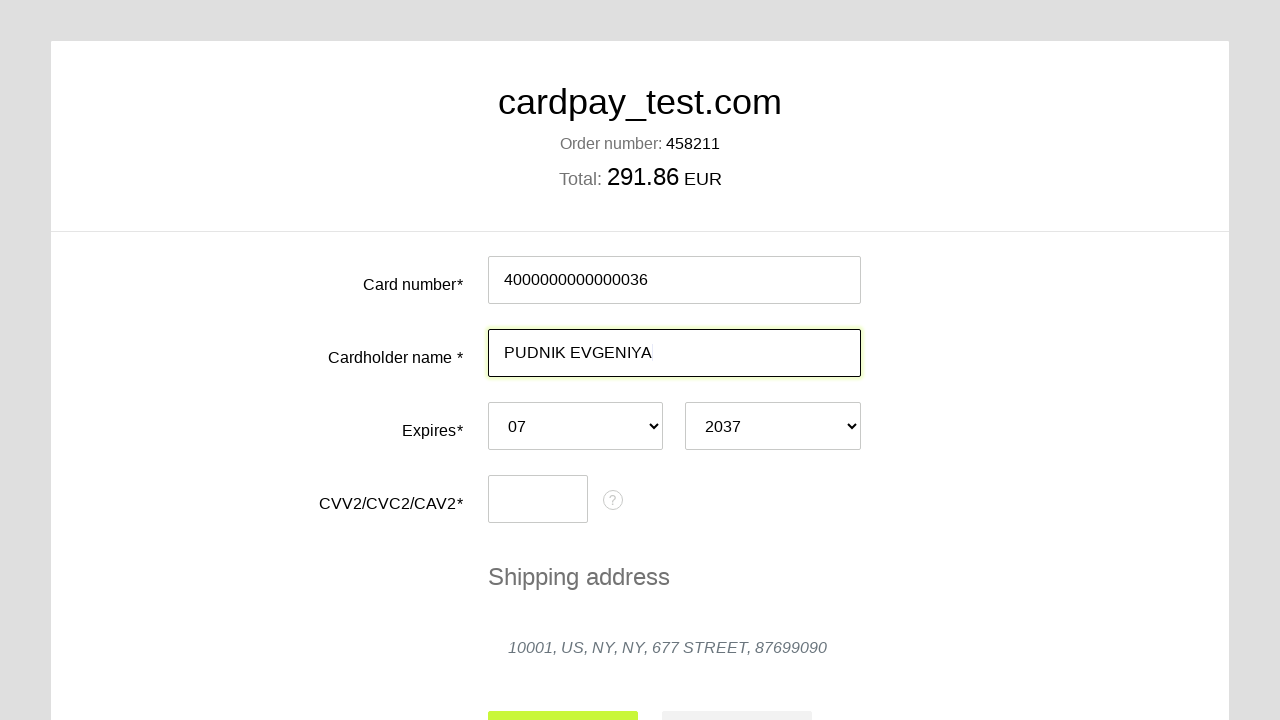

Filled CVC code field with 007 on #input-card-cvc
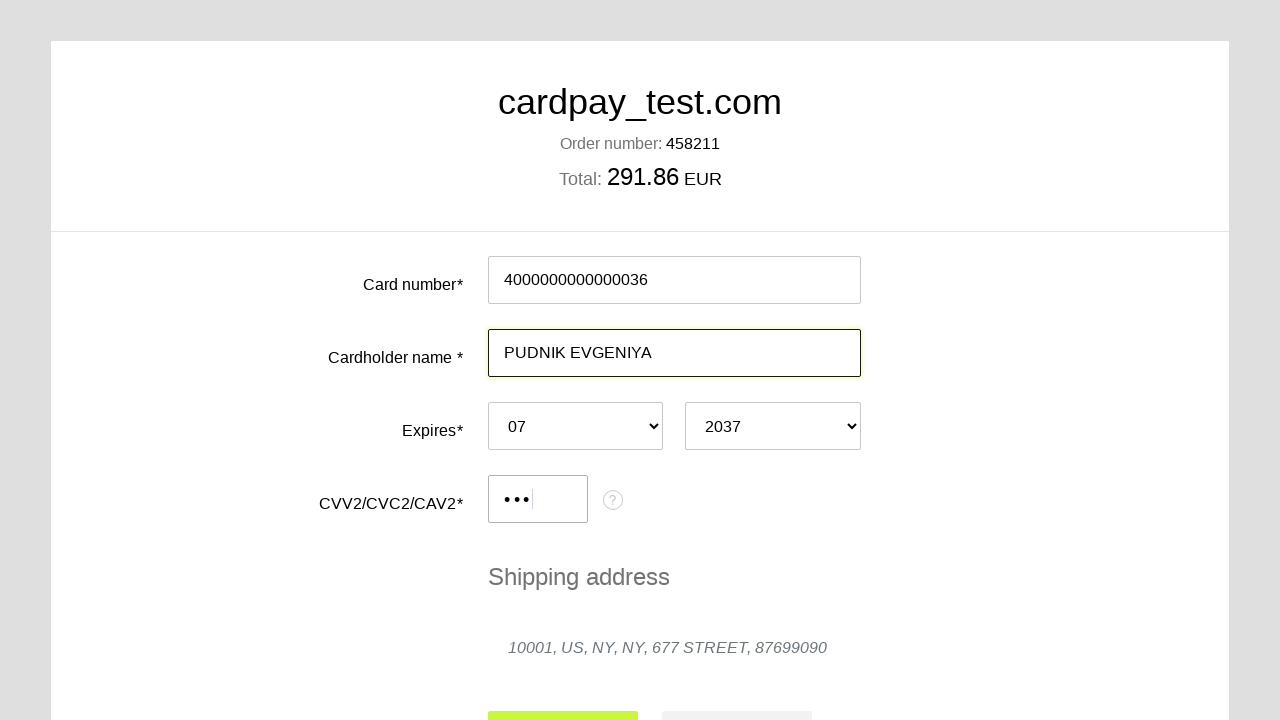

Clicked submit button to process payment at (563, 696) on #action-submit
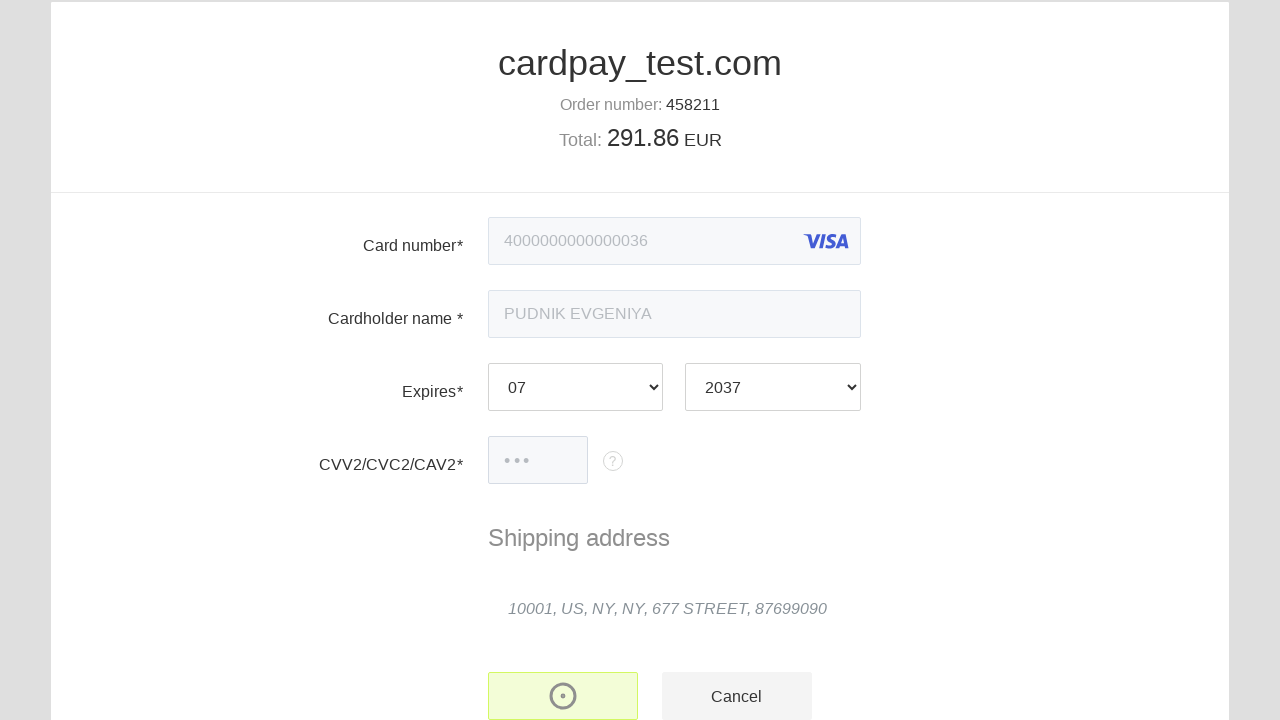

Payment confirmation page loaded successfully
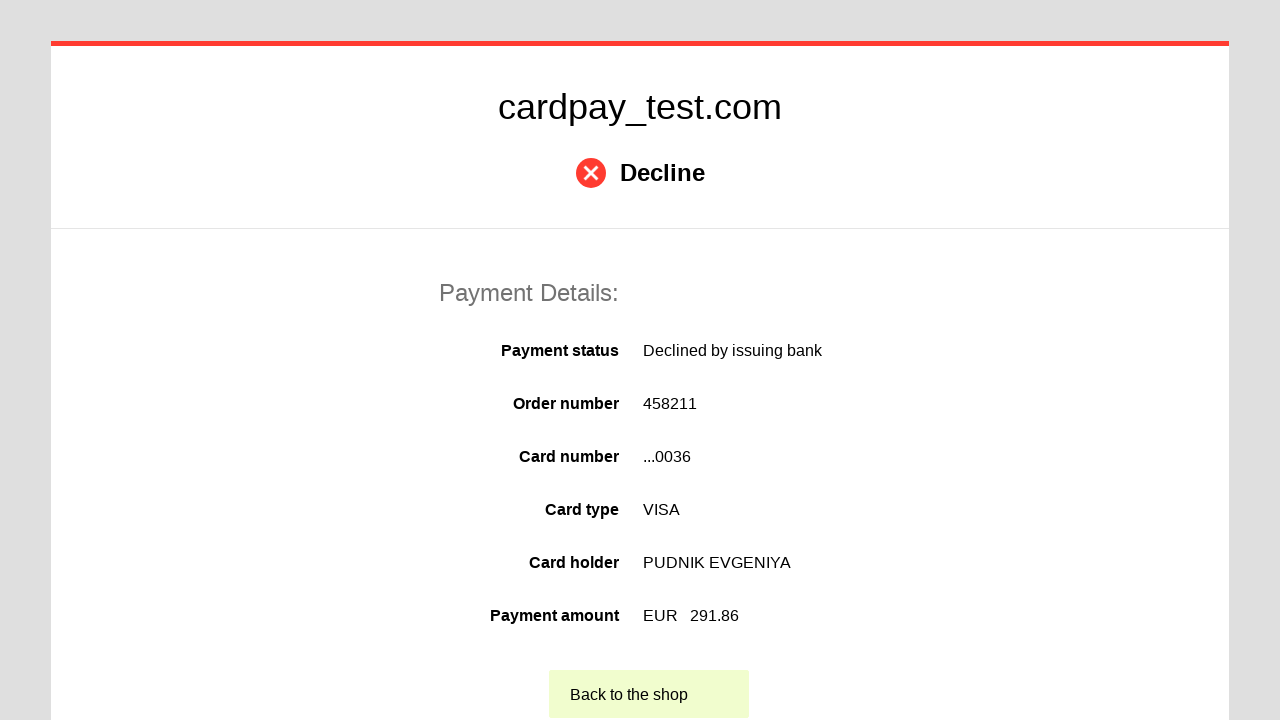

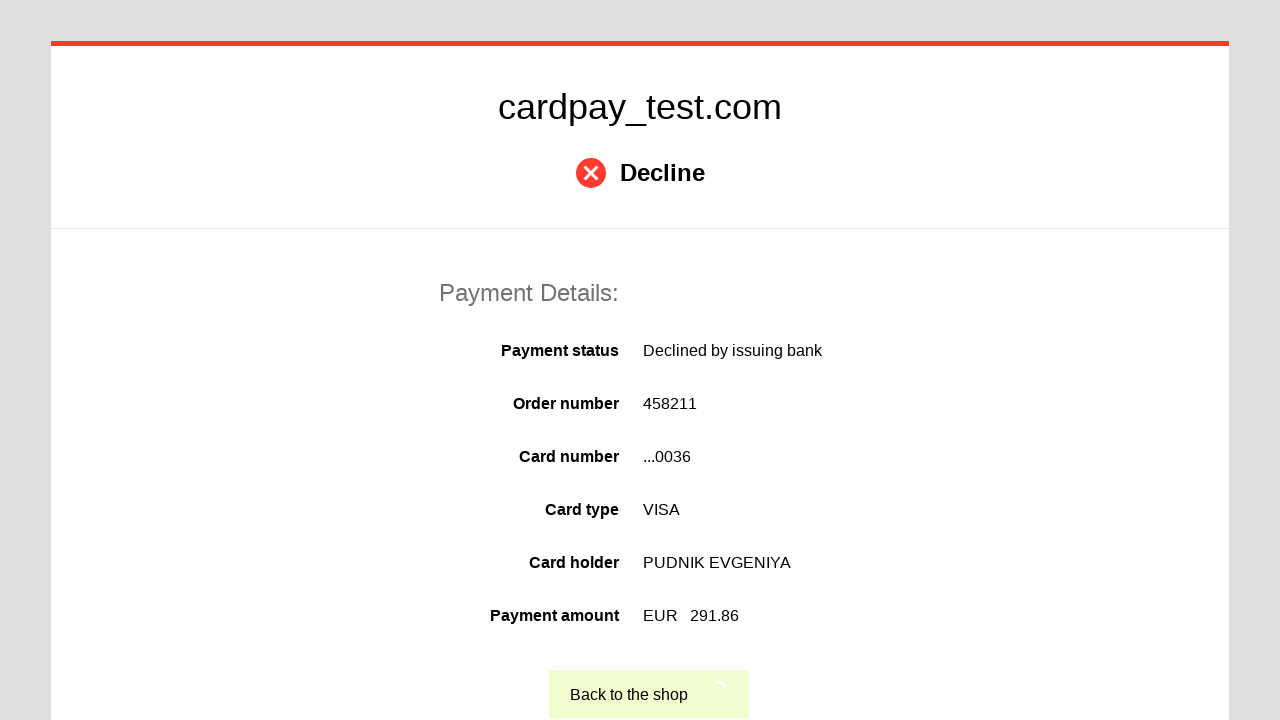